Tests navigation through Docs, API, and Community tabs by clicking each header link and verifying the page content changes accordingly

Starting URL: https://playwright.dev/

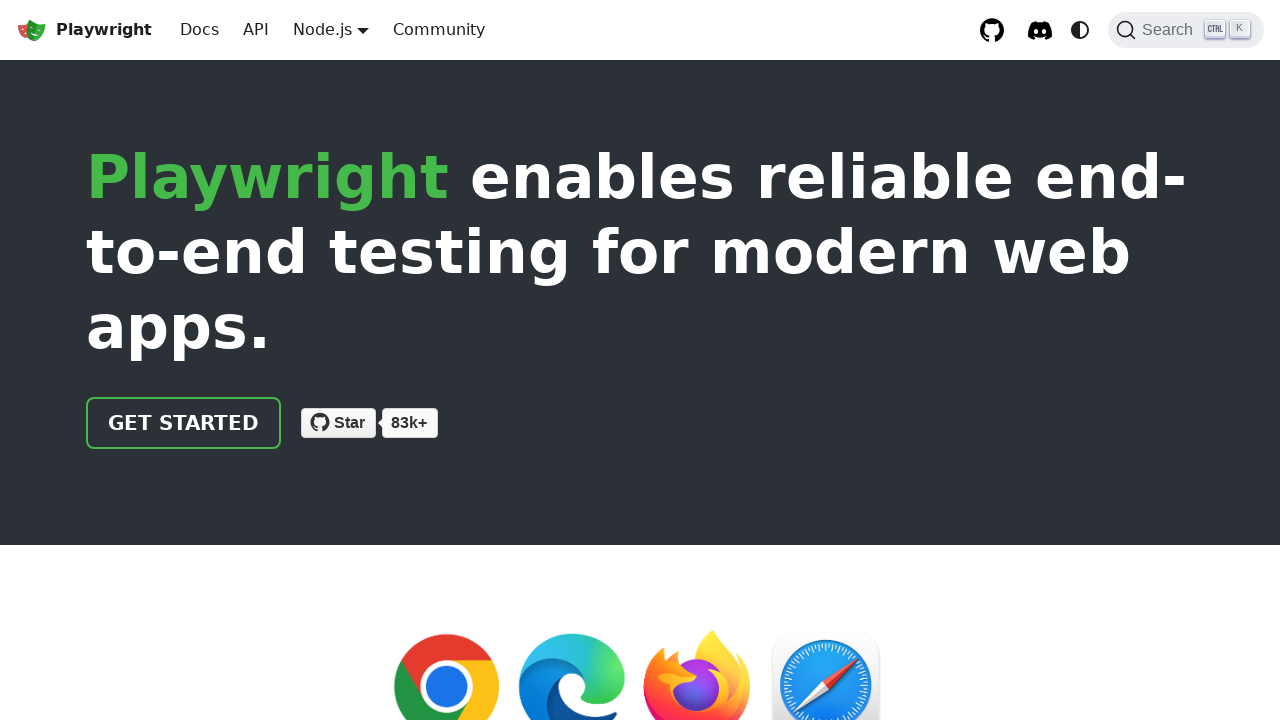

Clicked on Docs header link at (200, 30) on .navbar__item:has-text("Docs")
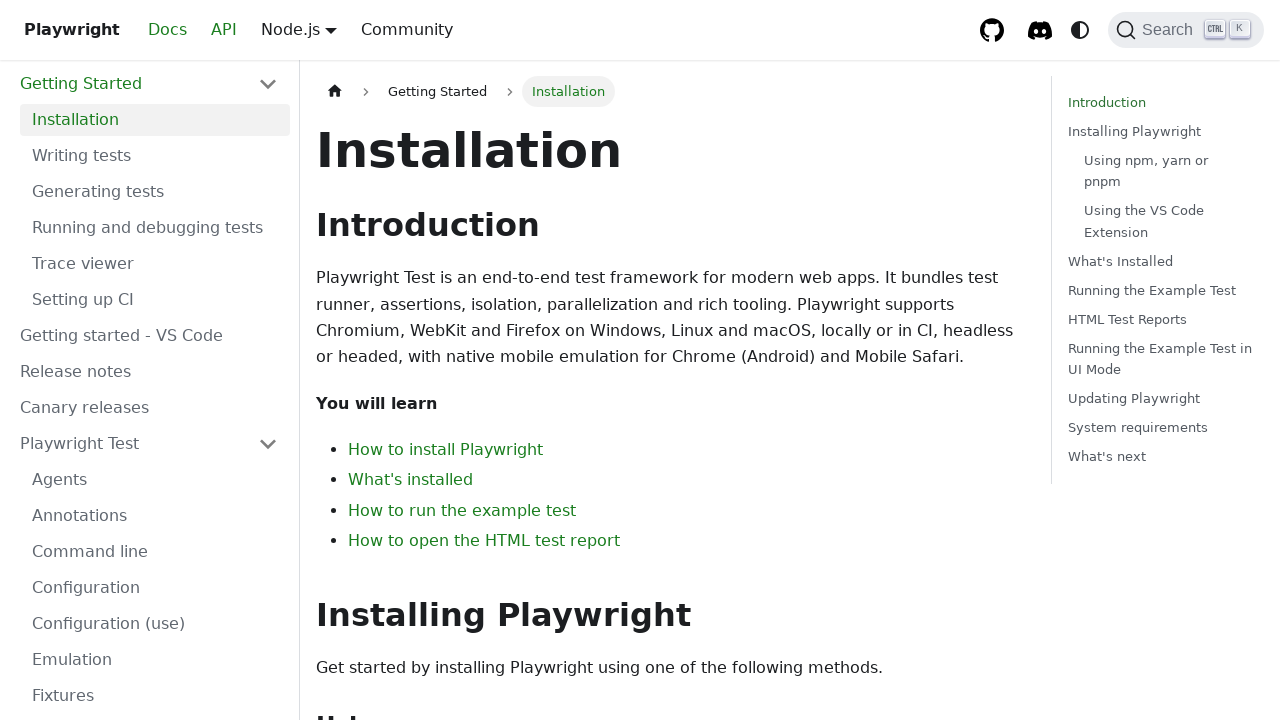

Docs page header loaded
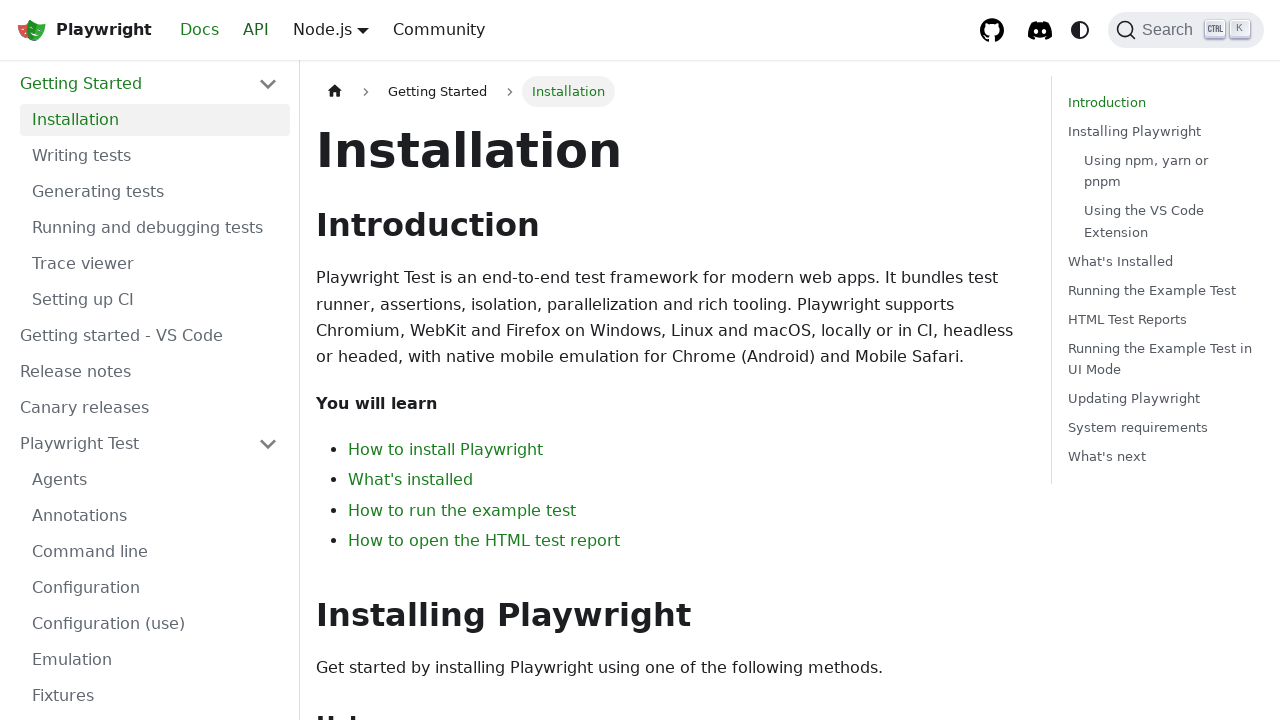

Verified 'Installation' text present in Docs page header
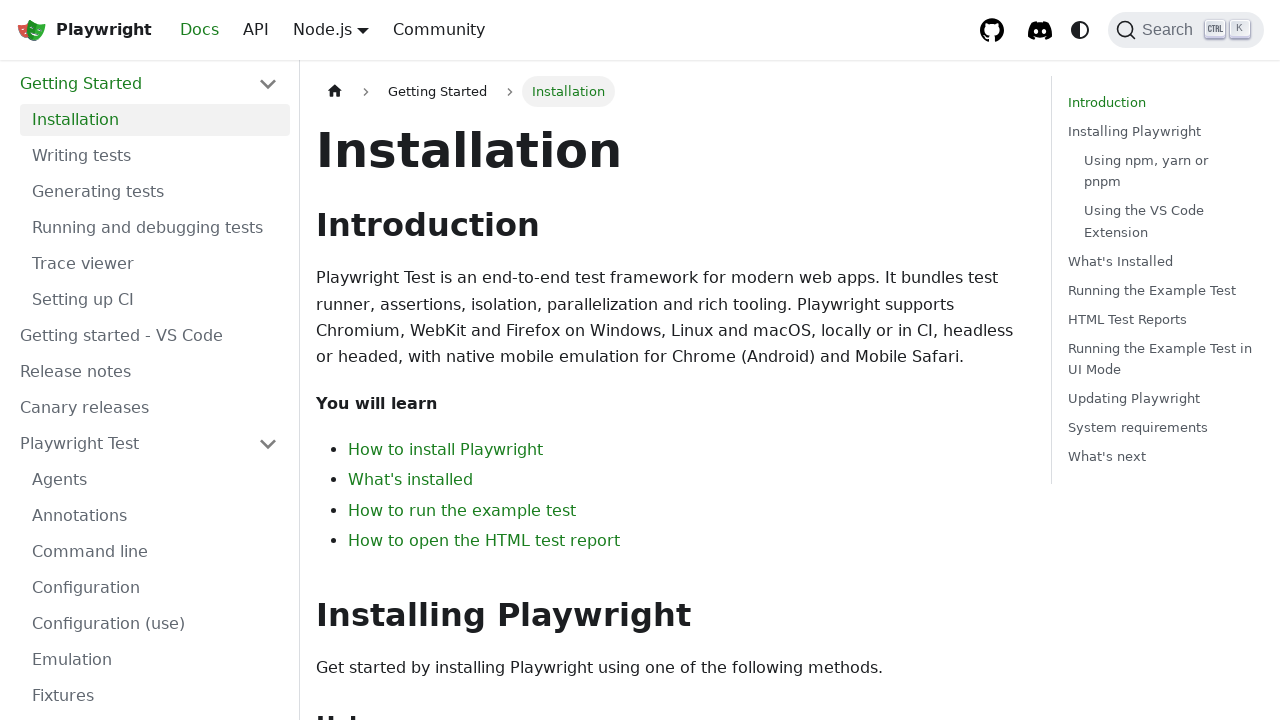

Clicked on API header link at (256, 30) on .navbar__item:has-text("API")
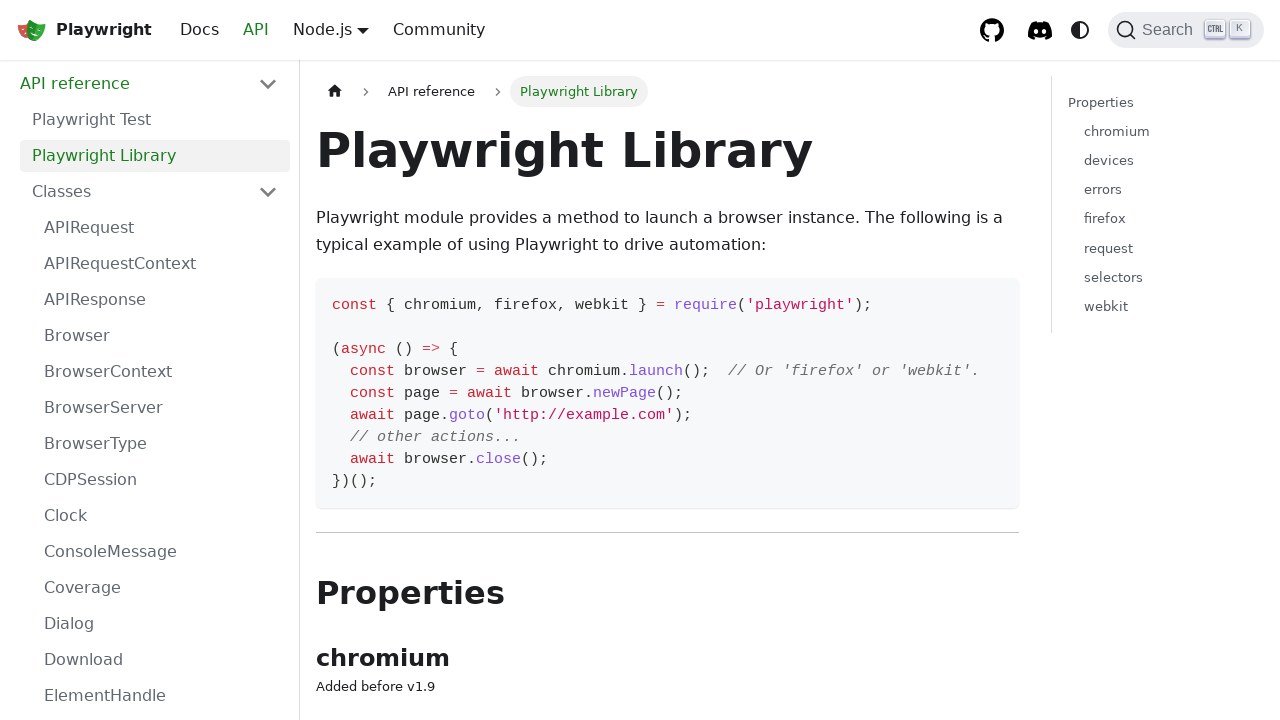

API page header loaded
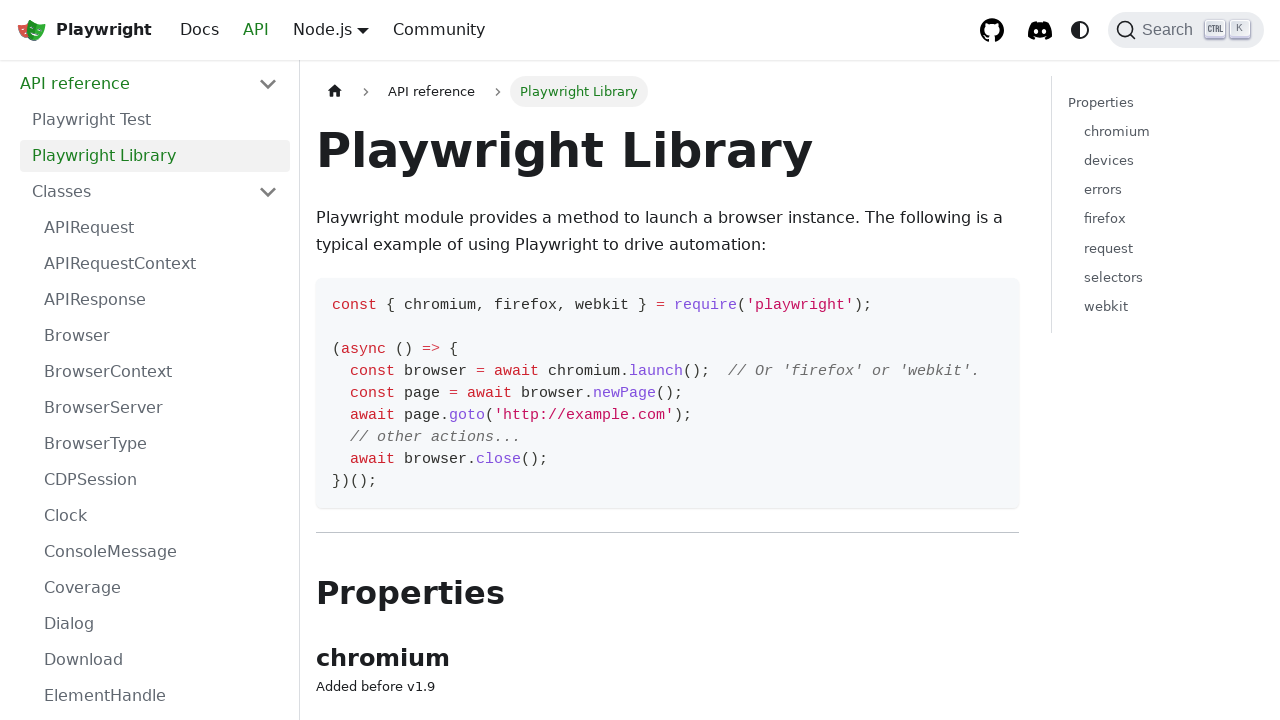

Verified 'Playwright Library' text present in API page header
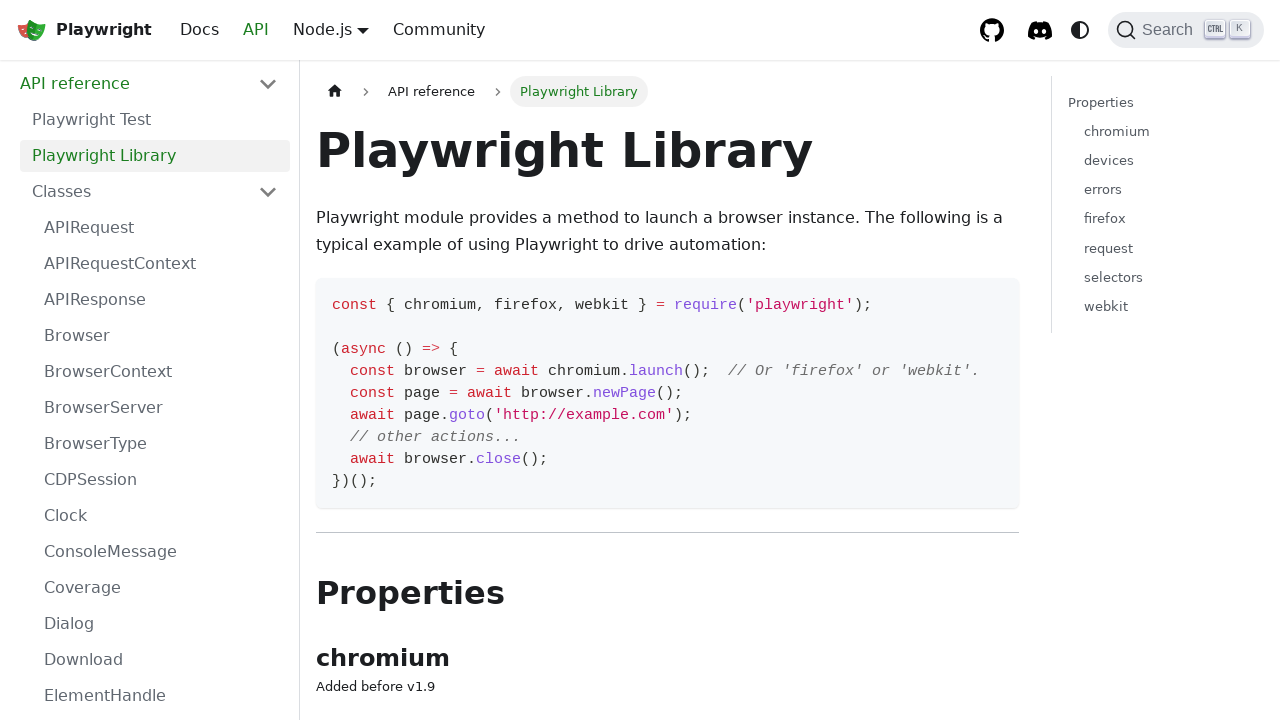

Clicked on Community header link at (439, 30) on .navbar__item:has-text("Community")
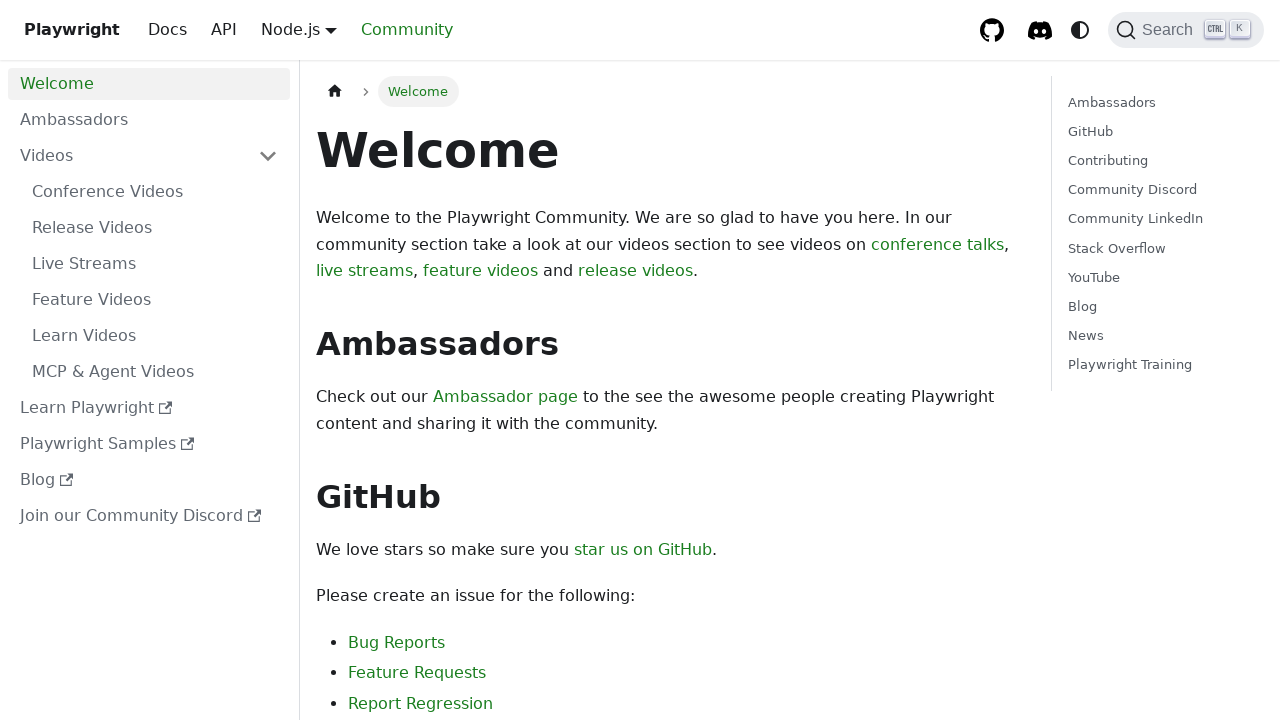

Community page header loaded
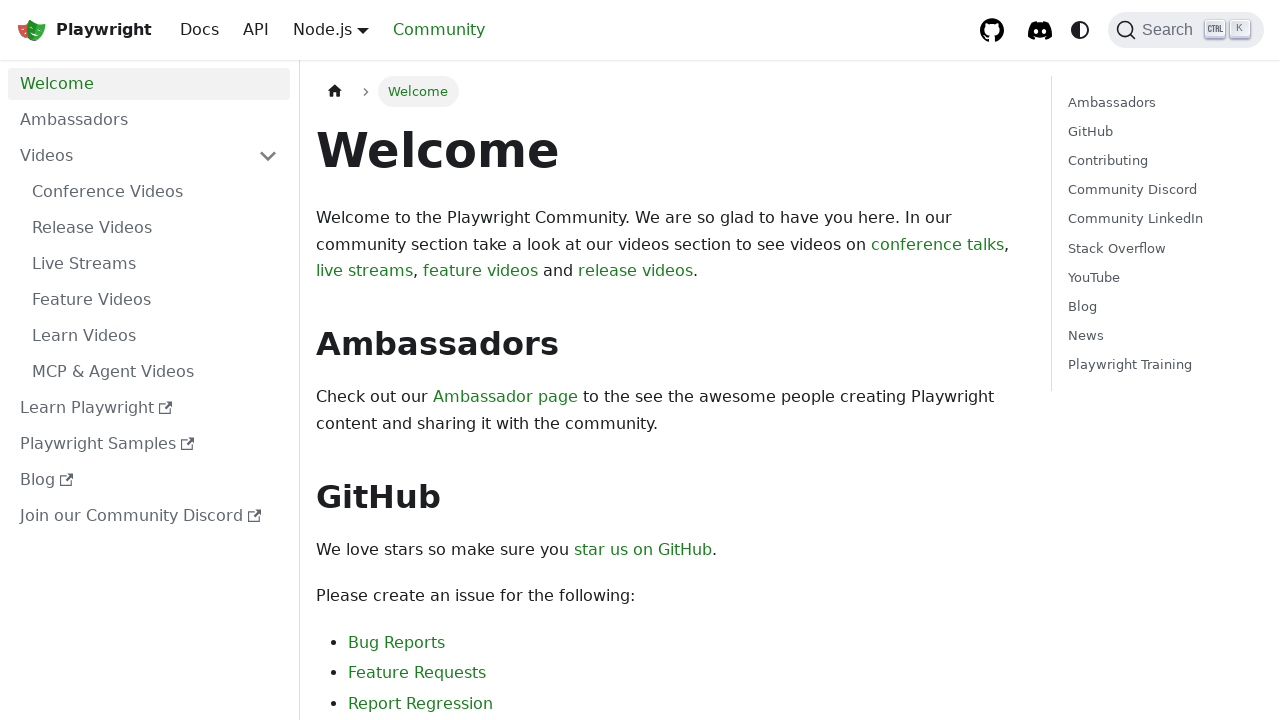

Verified 'Welcome' text present in Community page header
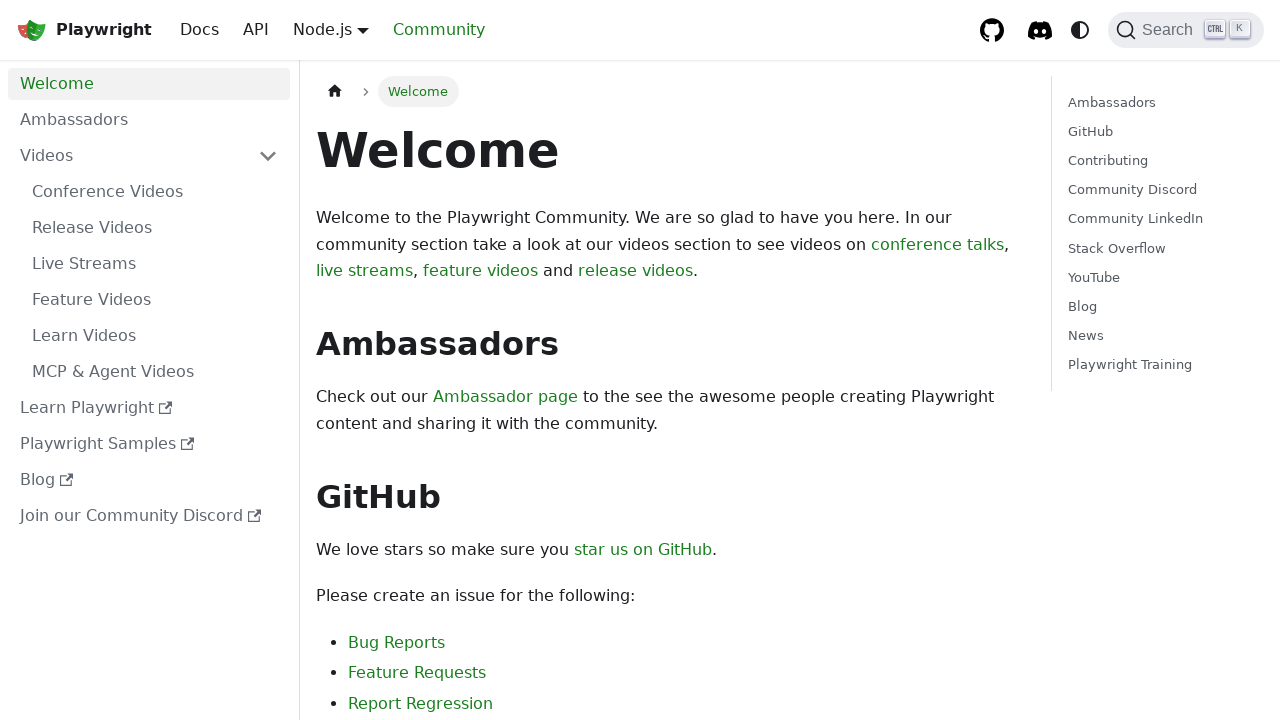

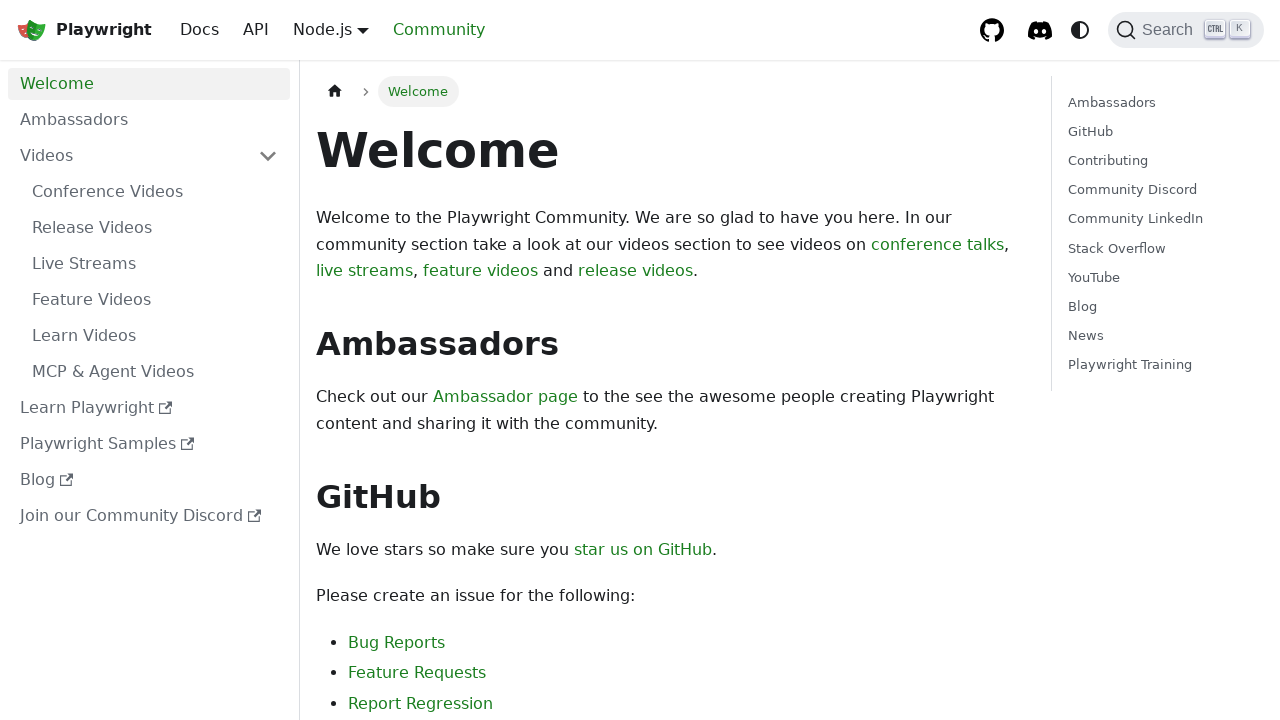